Tests alert handling functionality by triggering a simple alert, reading its text, and accepting it

Starting URL: https://www.leafground.com/alert.xhtml

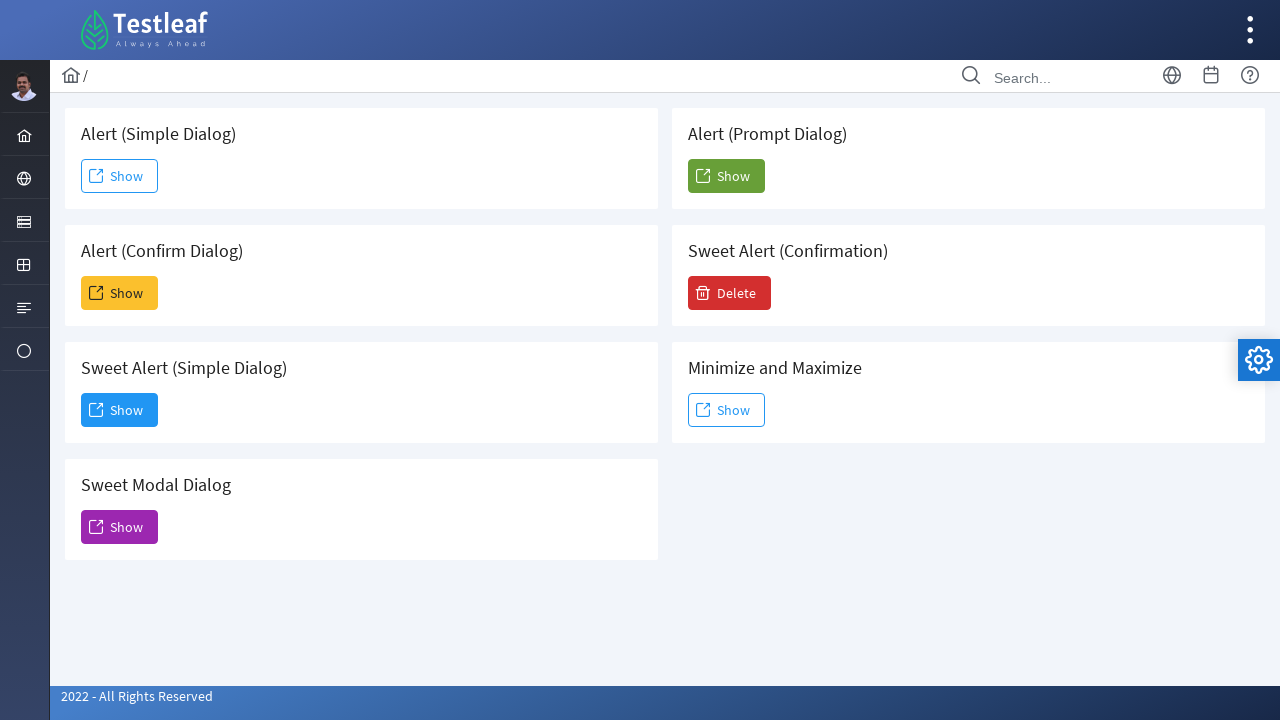

Clicked 'Show' button to trigger simple alert at (120, 176) on xpath=//span[text()='Show']
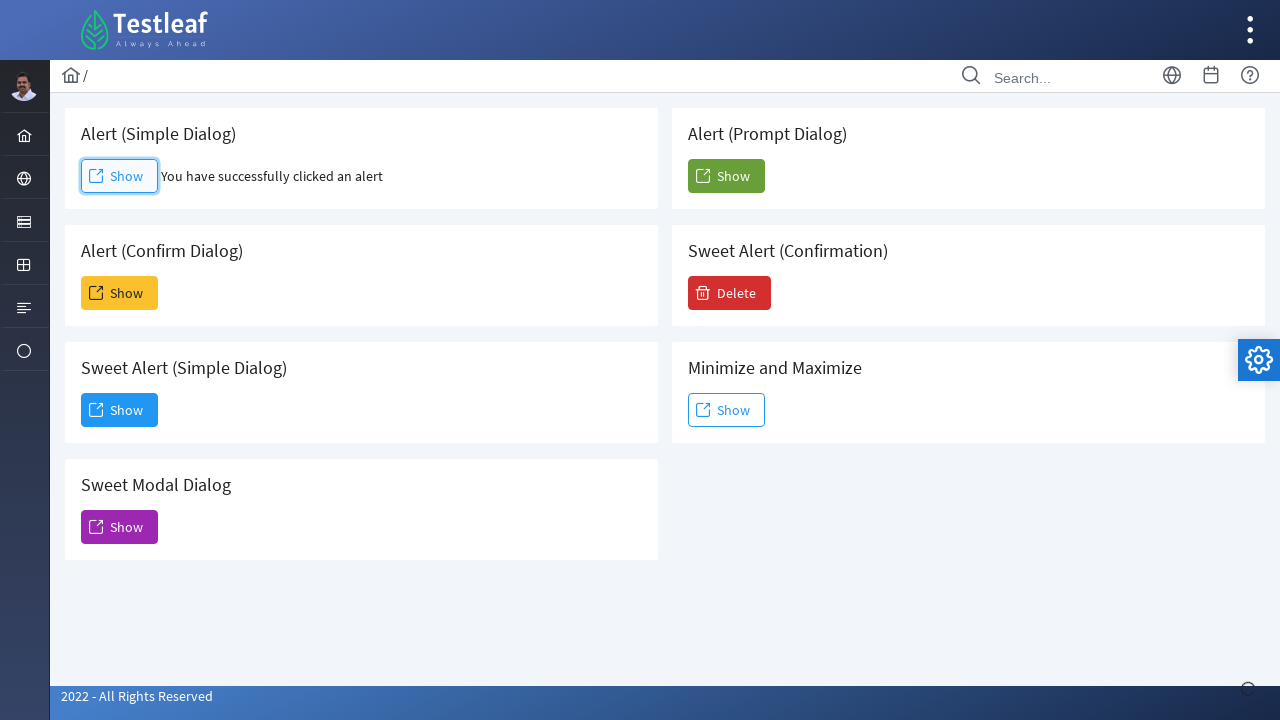

Set up alert dialog handler to accept alerts
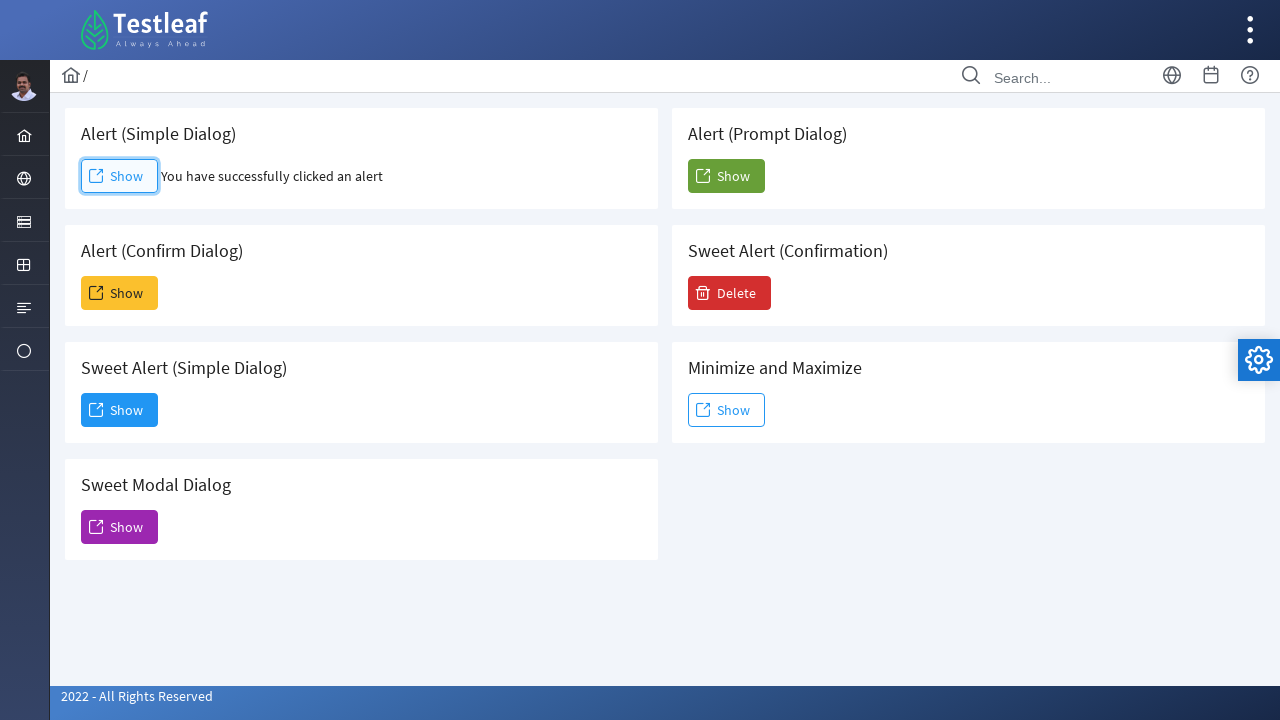

Clicked 'Show' button again to trigger alert at (120, 176) on xpath=//span[text()='Show']
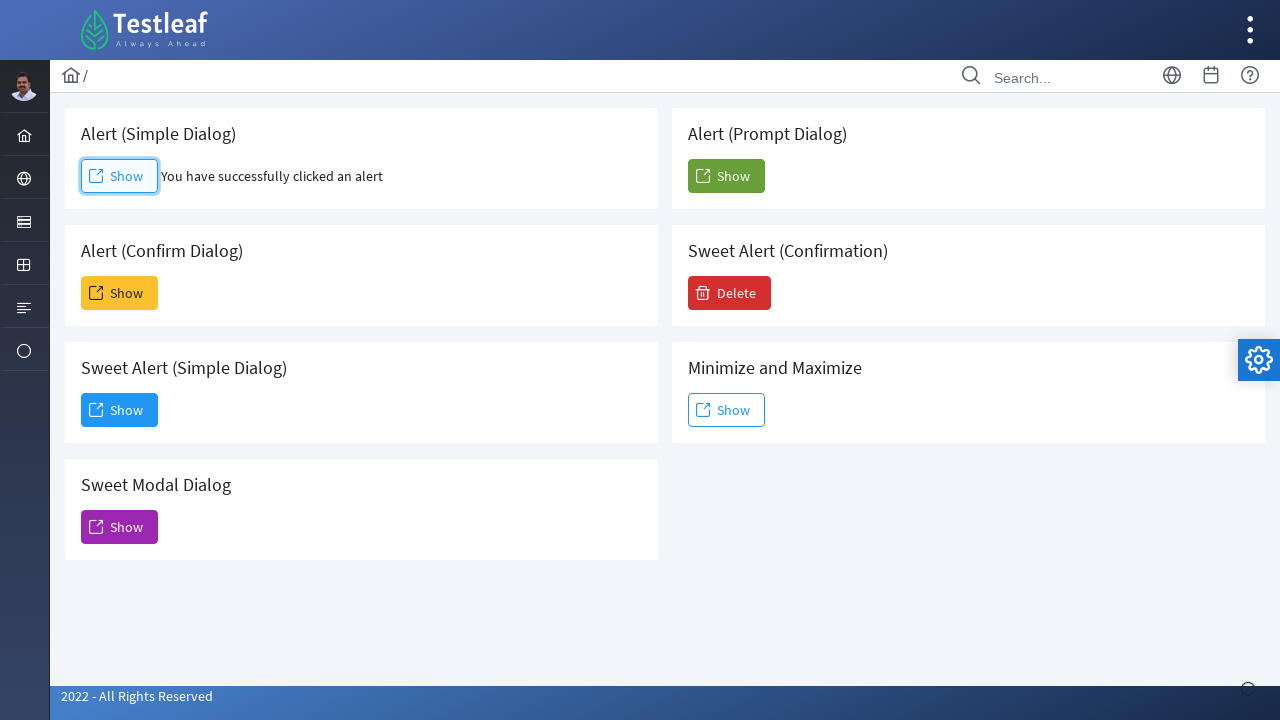

Alert result text element loaded
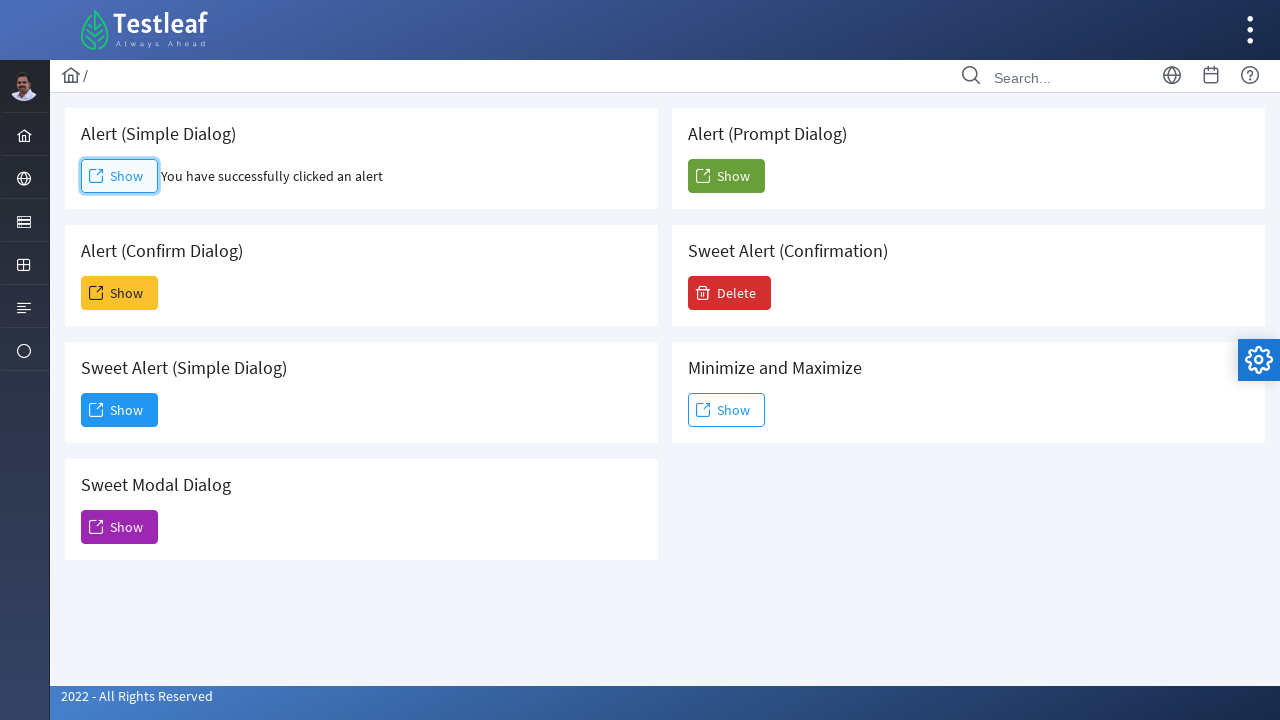

Retrieved confirmation text: You have successfully clicked an alert
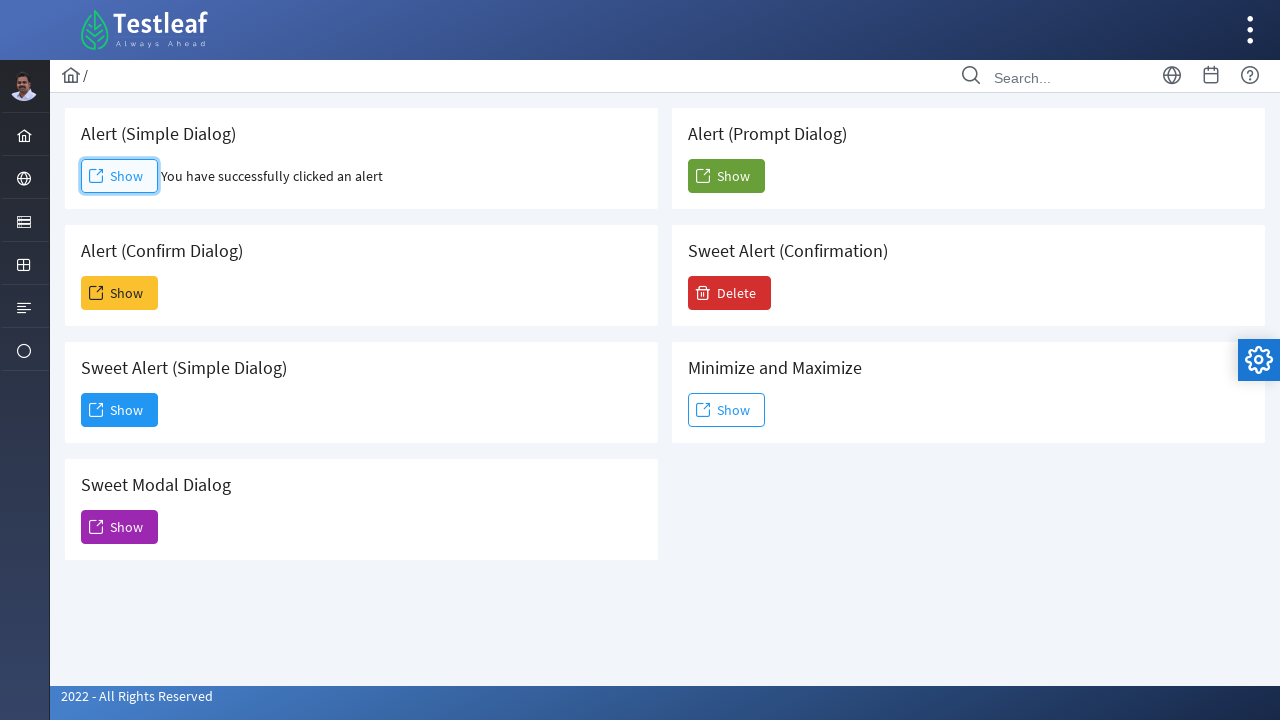

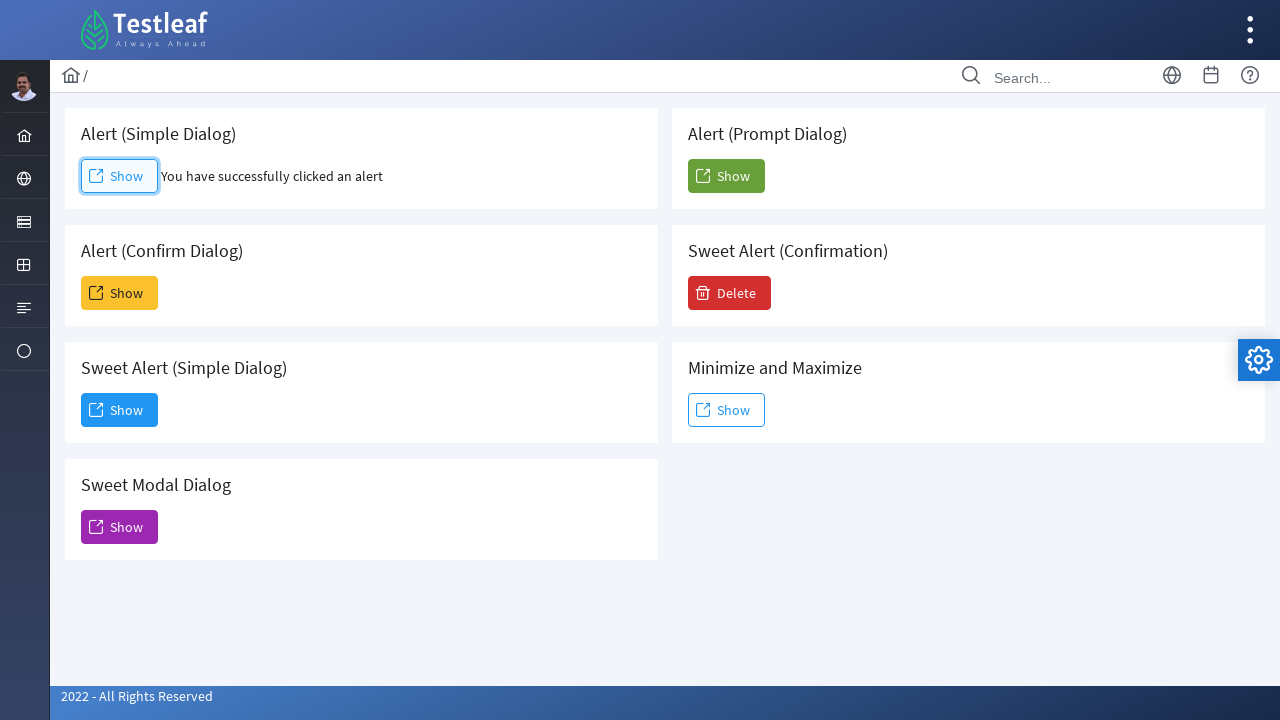